Fills out a practice form by entering first name, last name, and email address

Starting URL: https://demoqa.com/automation-practice-form

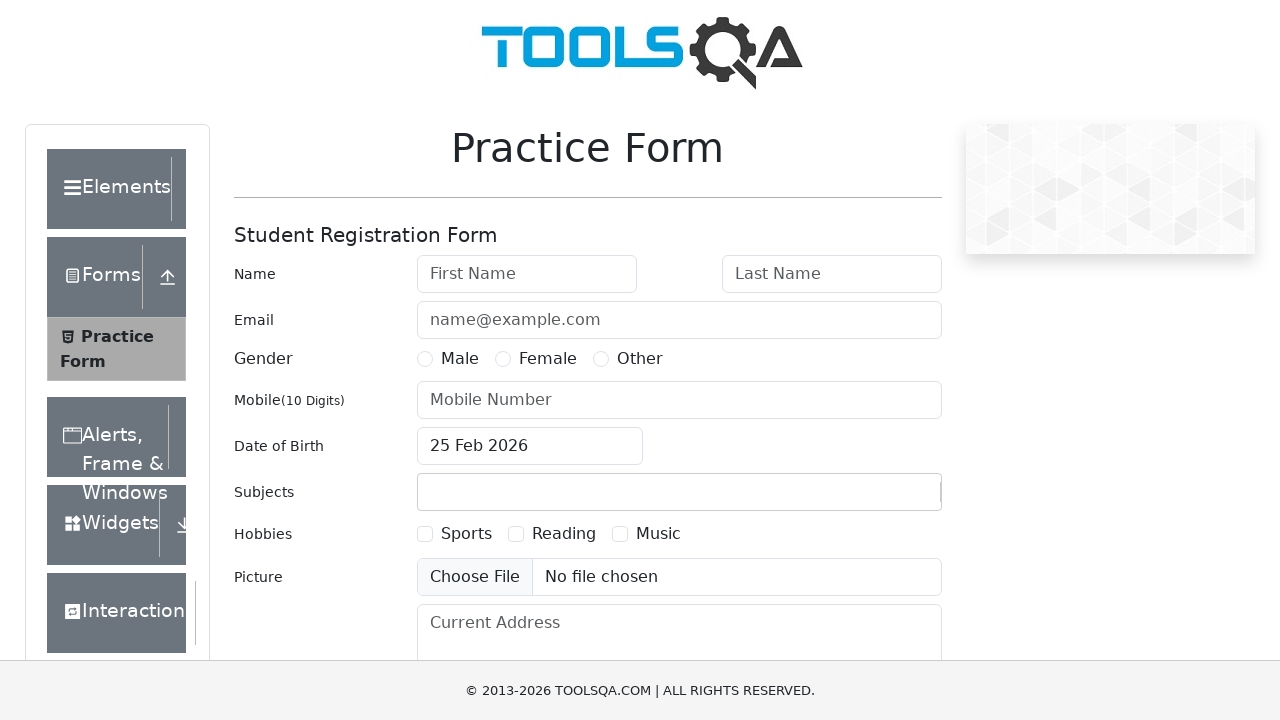

Cleared first name field on #firstName
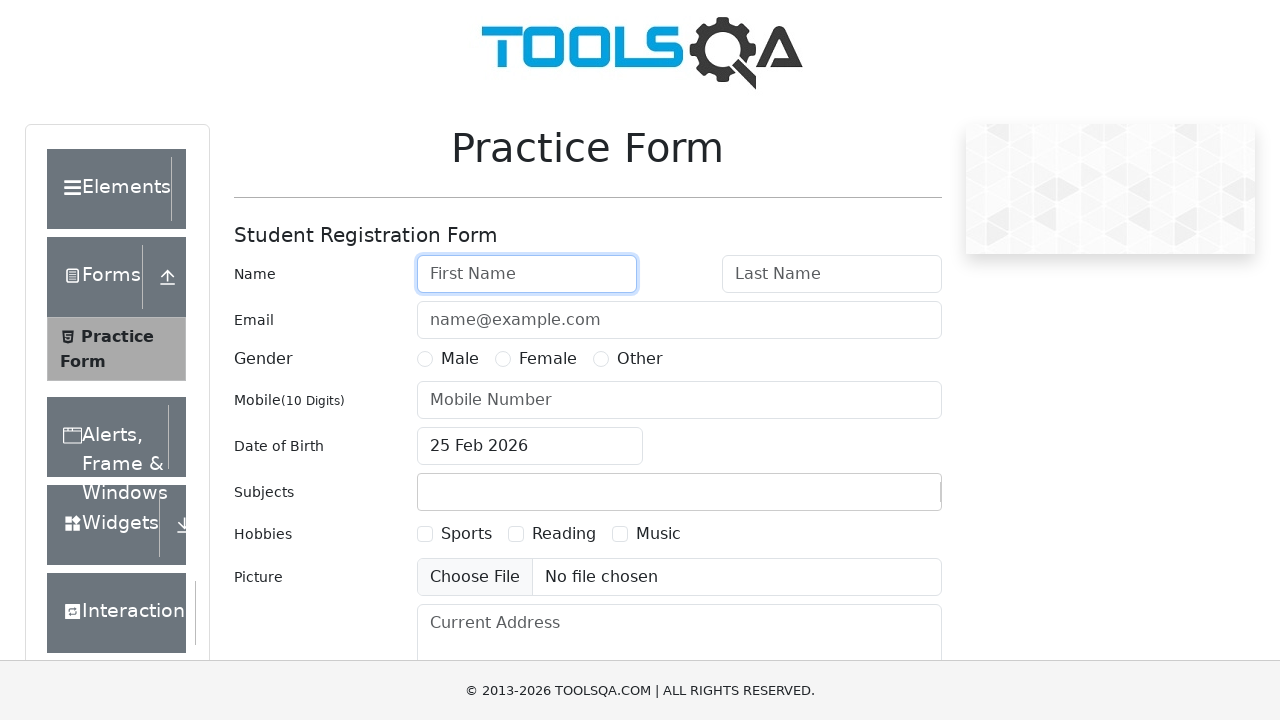

Filled first name field with 'sonali' on #firstName
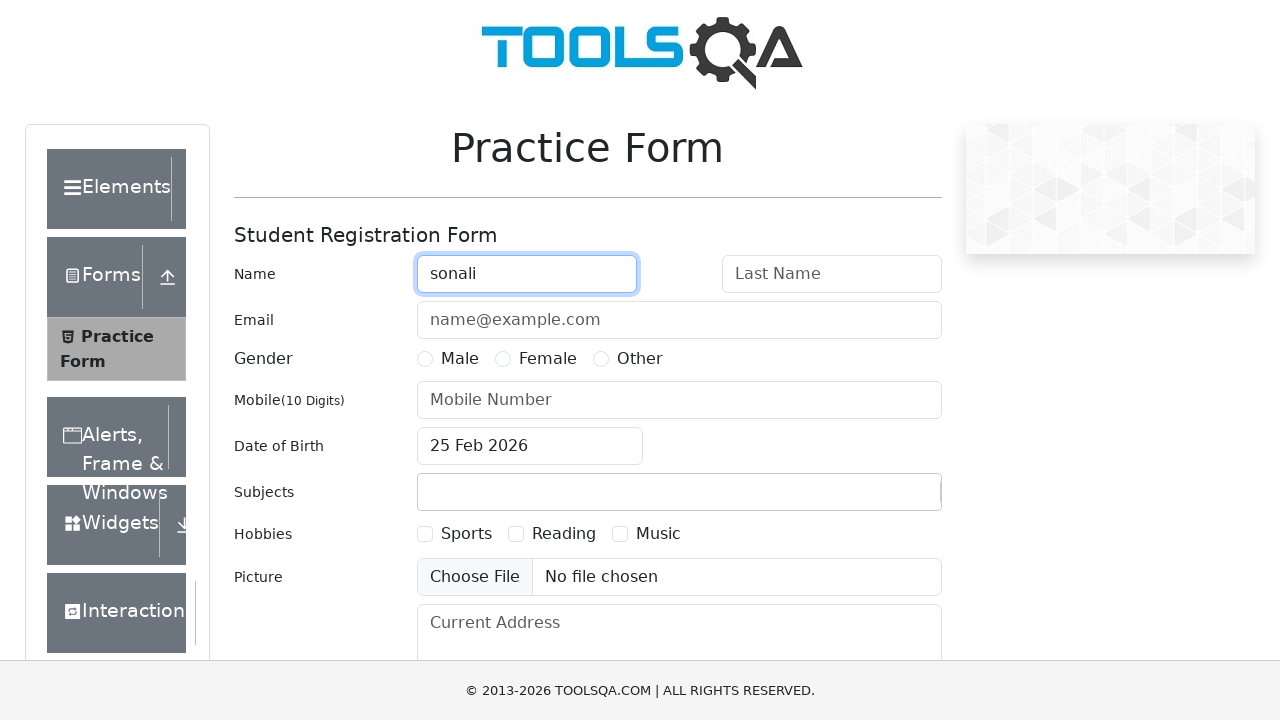

Cleared last name field on #lastName
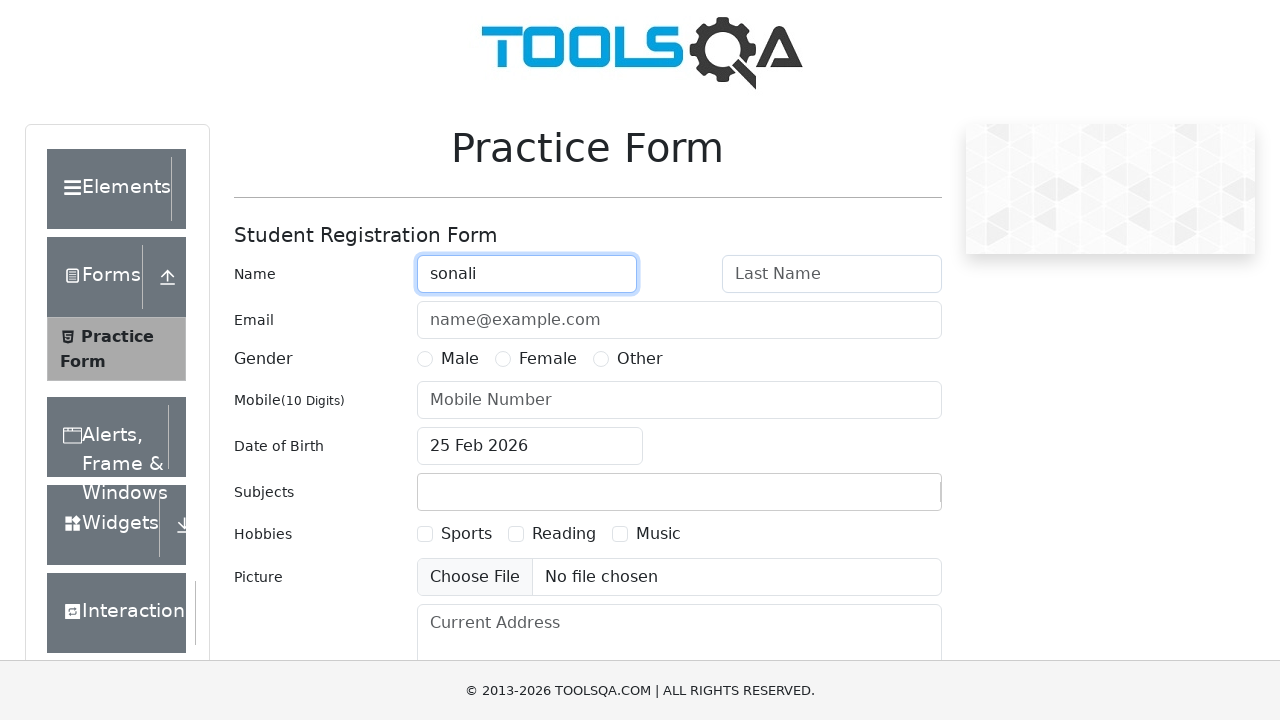

Filled last name field with 'wanjari' on #lastName
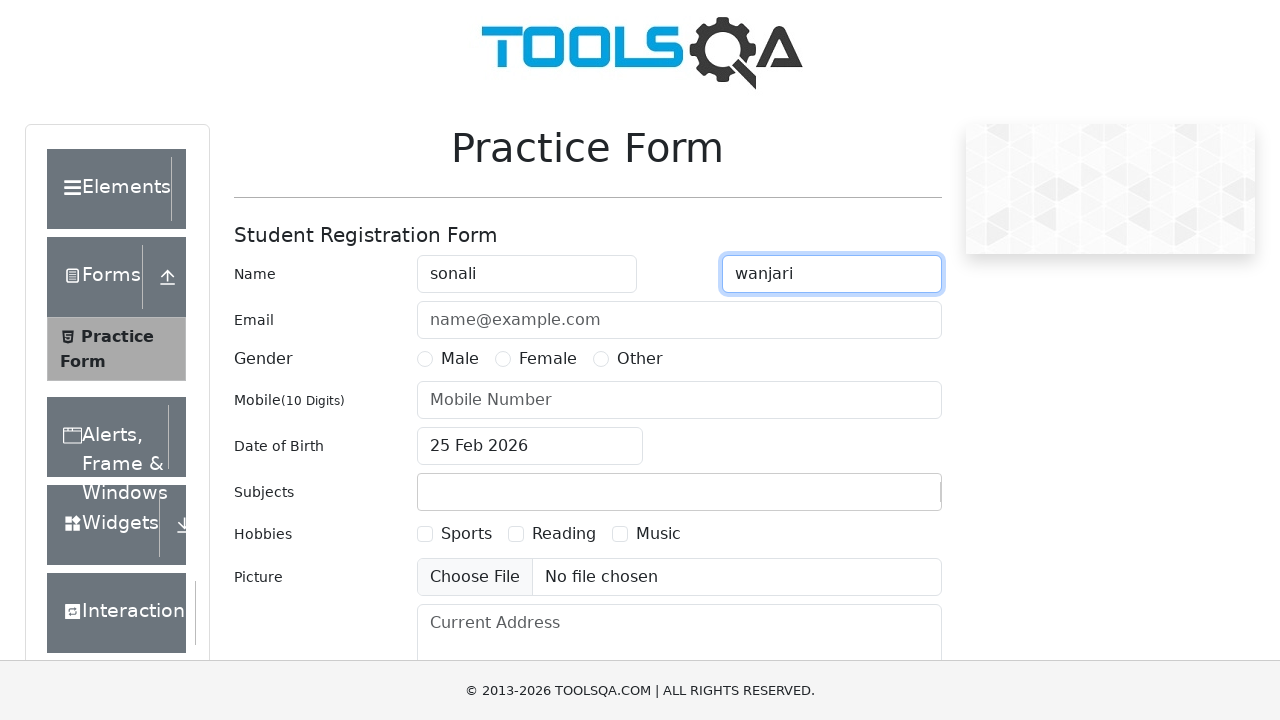

Cleared email field on #userEmail
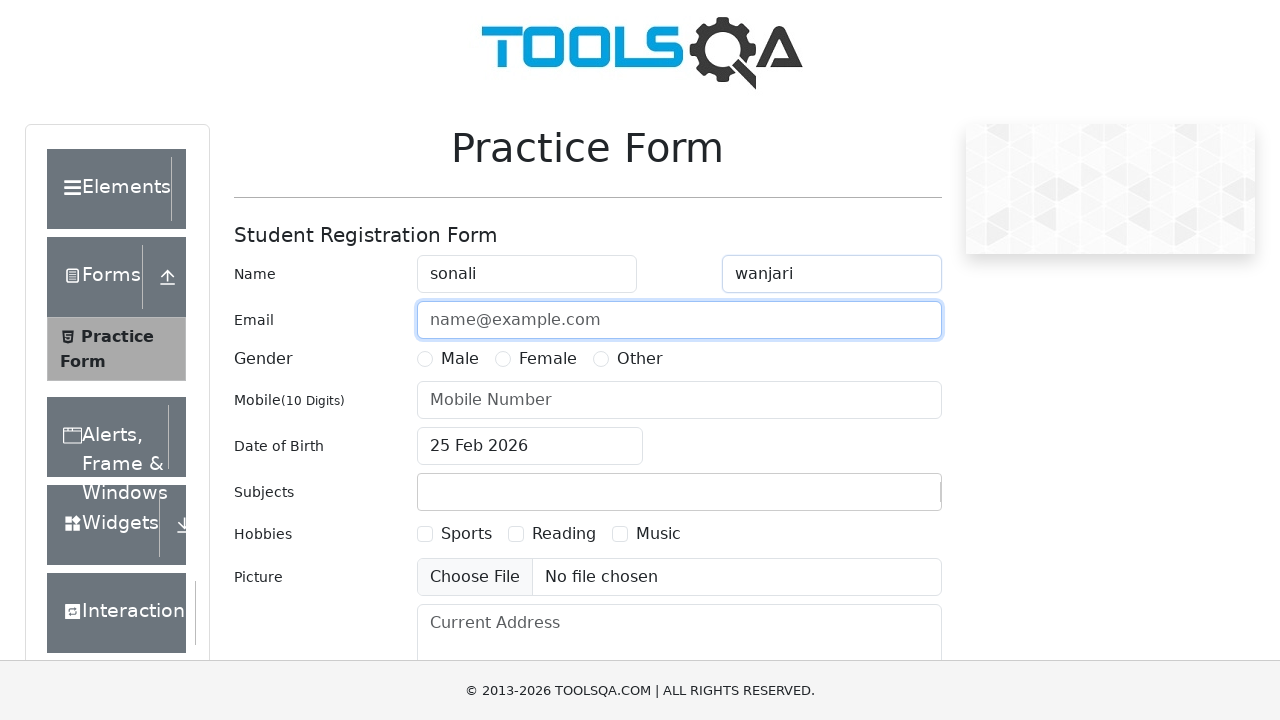

Filled email field with 'sonali.wanjarit@gmail.com' on #userEmail
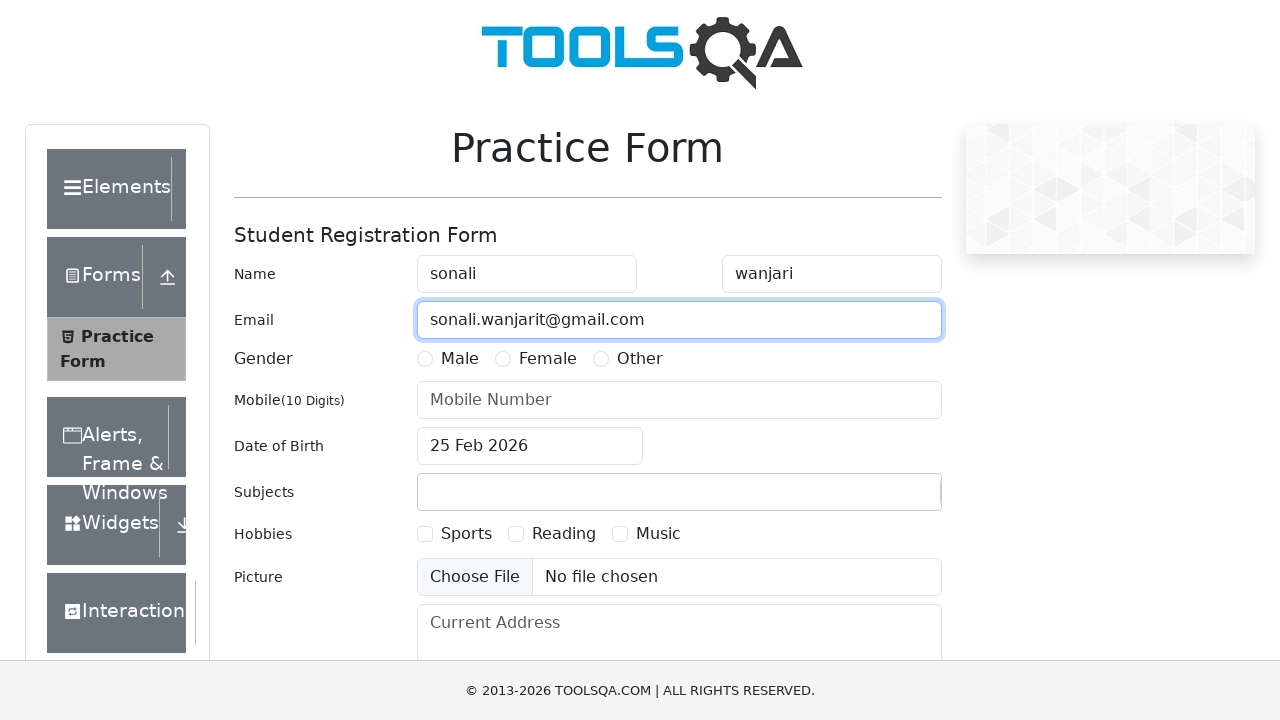

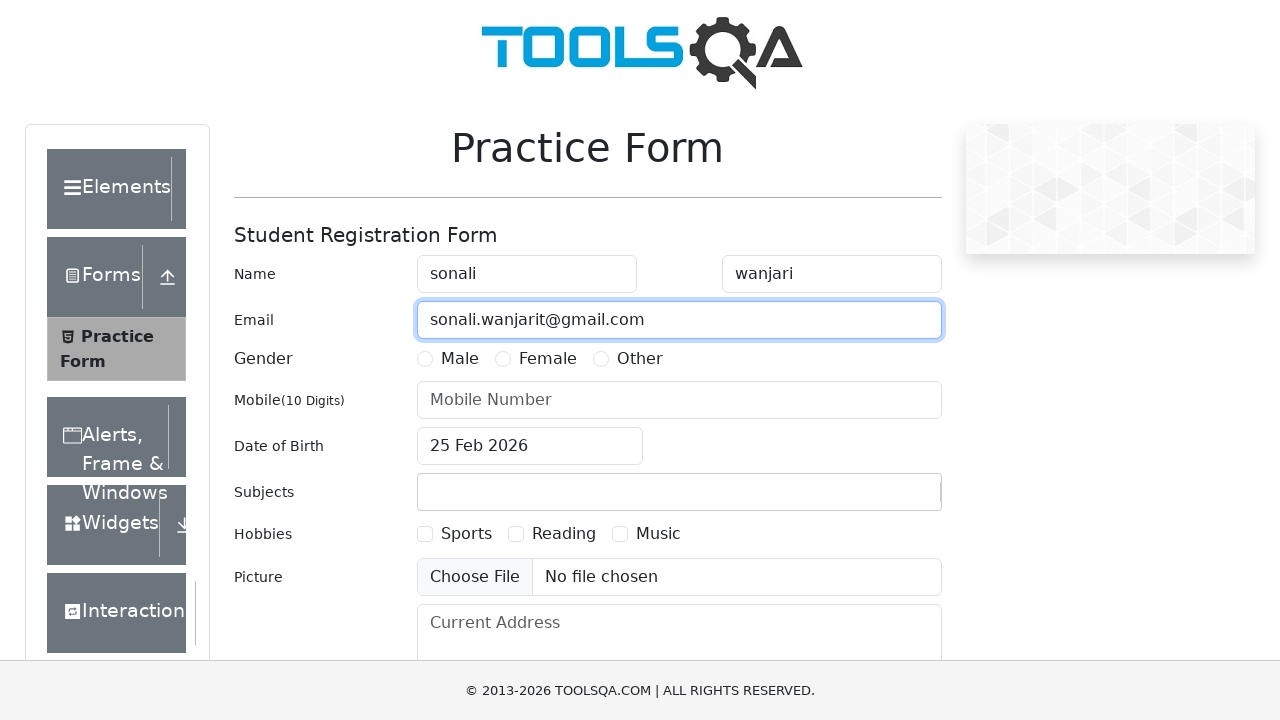